Tests the fire station search functionality on the Korean National Fire Agency website by entering a search term, submitting the search, and navigating through pagination results.

Starting URL: https://www.nfa.go.kr/nfa/introduce/status/firestationidfo/?searchDistance=10&searchMode=distance&myX=37.5129582&myY=126.9193489&searchKeyword=

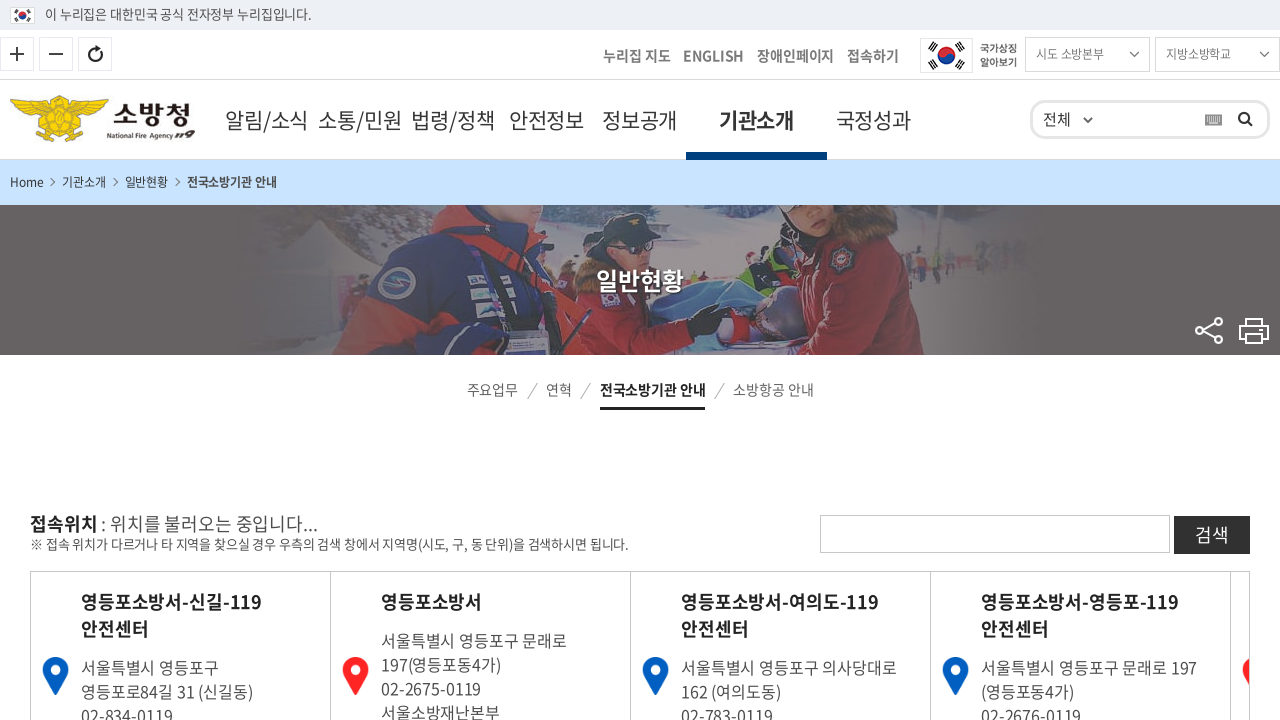

Filled search keyword field with '서울' on #searchKeyword
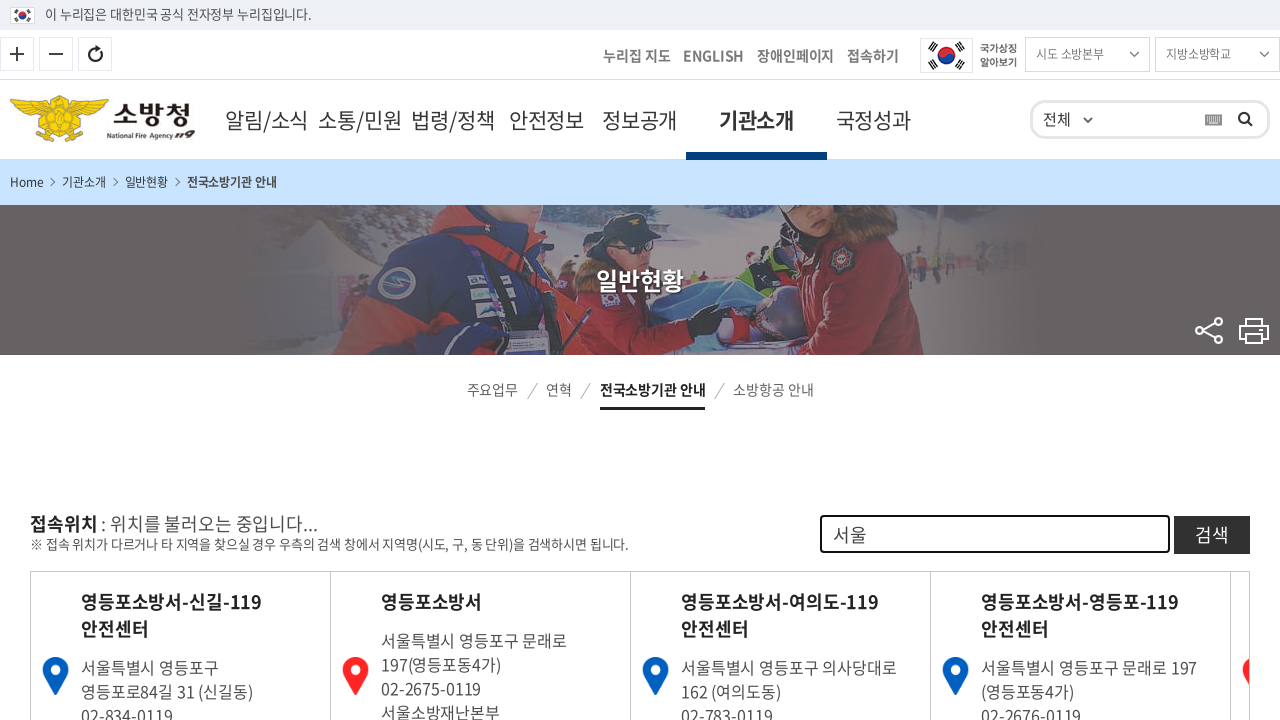

Clicked fire station search button at (1212, 534) on #fsSearchBtn
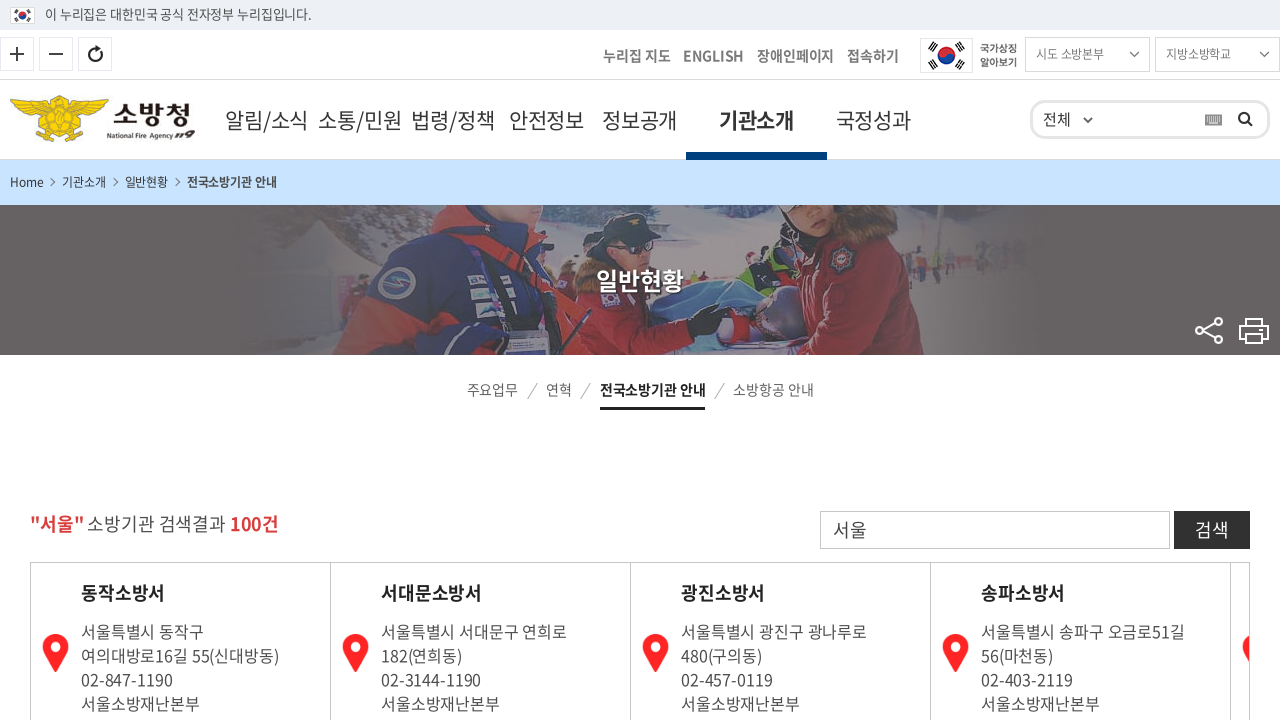

Search results loaded successfully
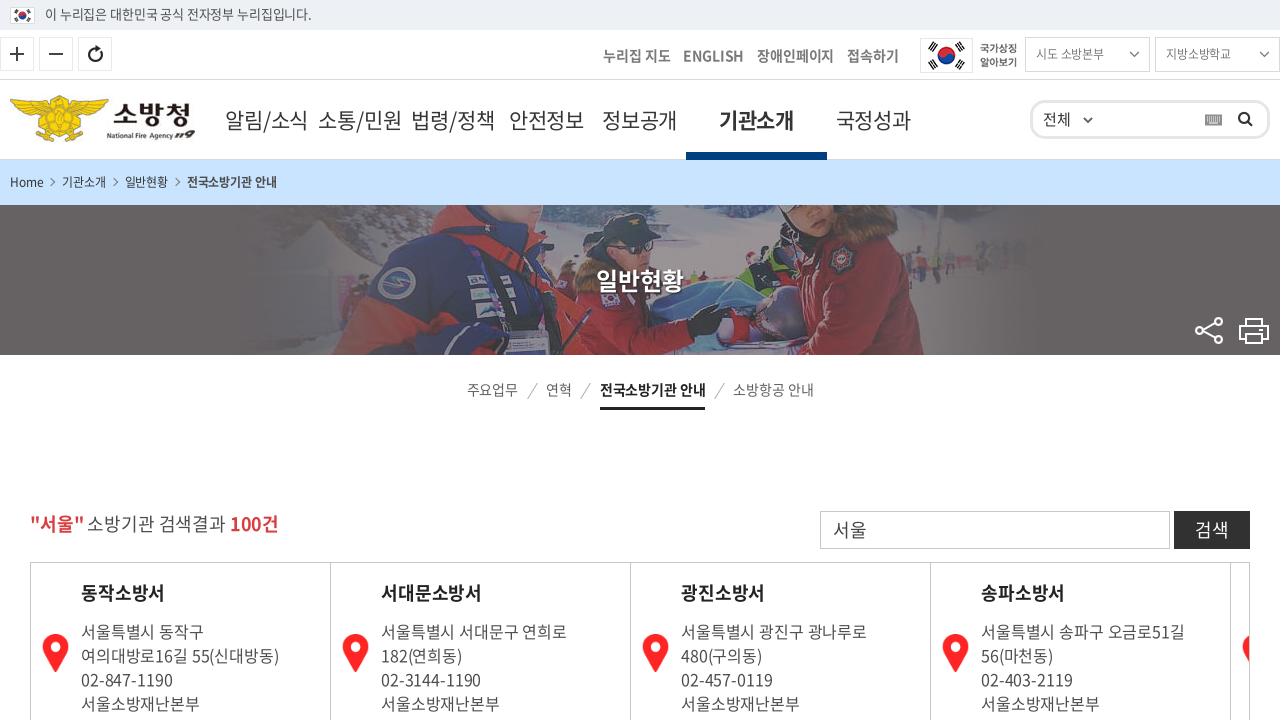

Clicked next page pagination button at (694, 360) on .next_page
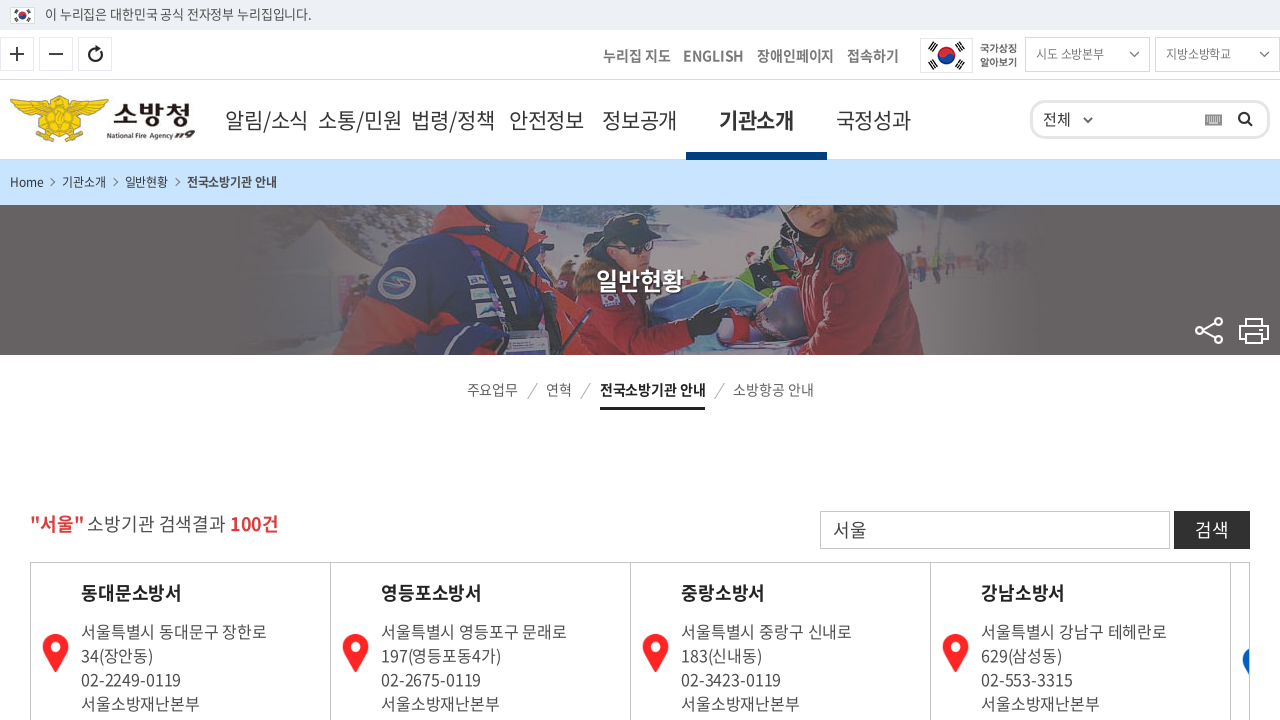

Next page results loaded successfully
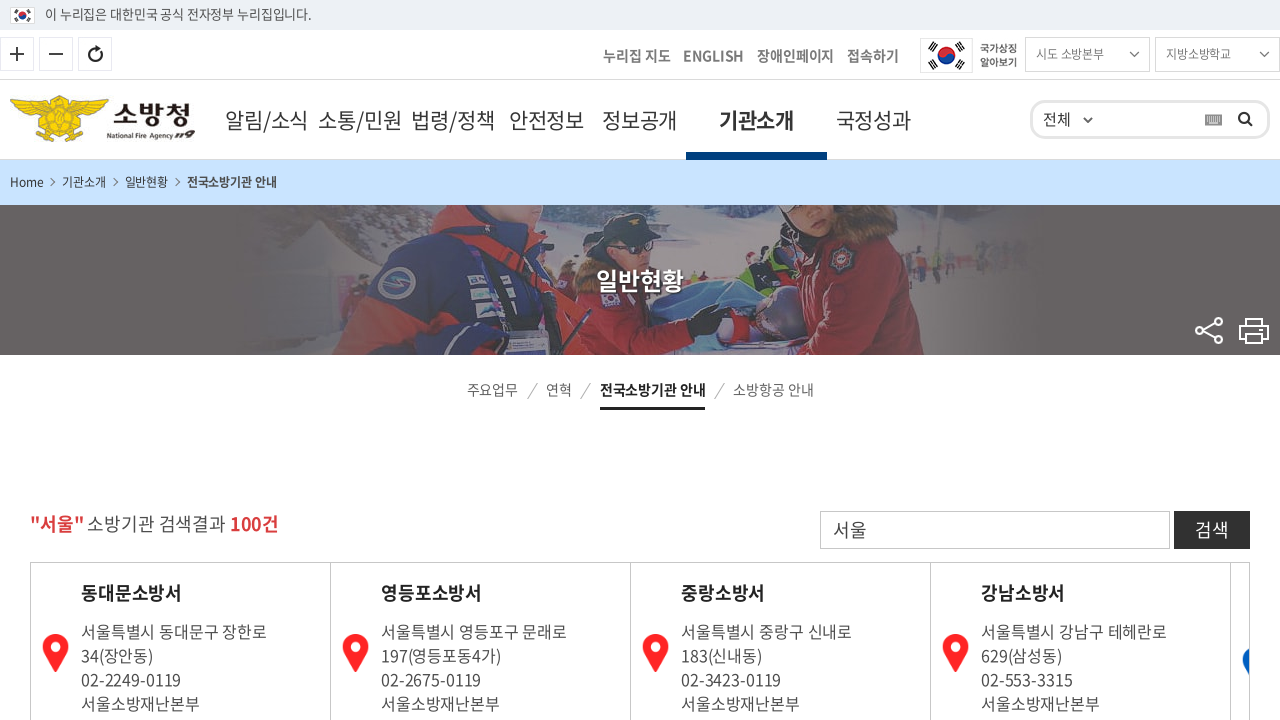

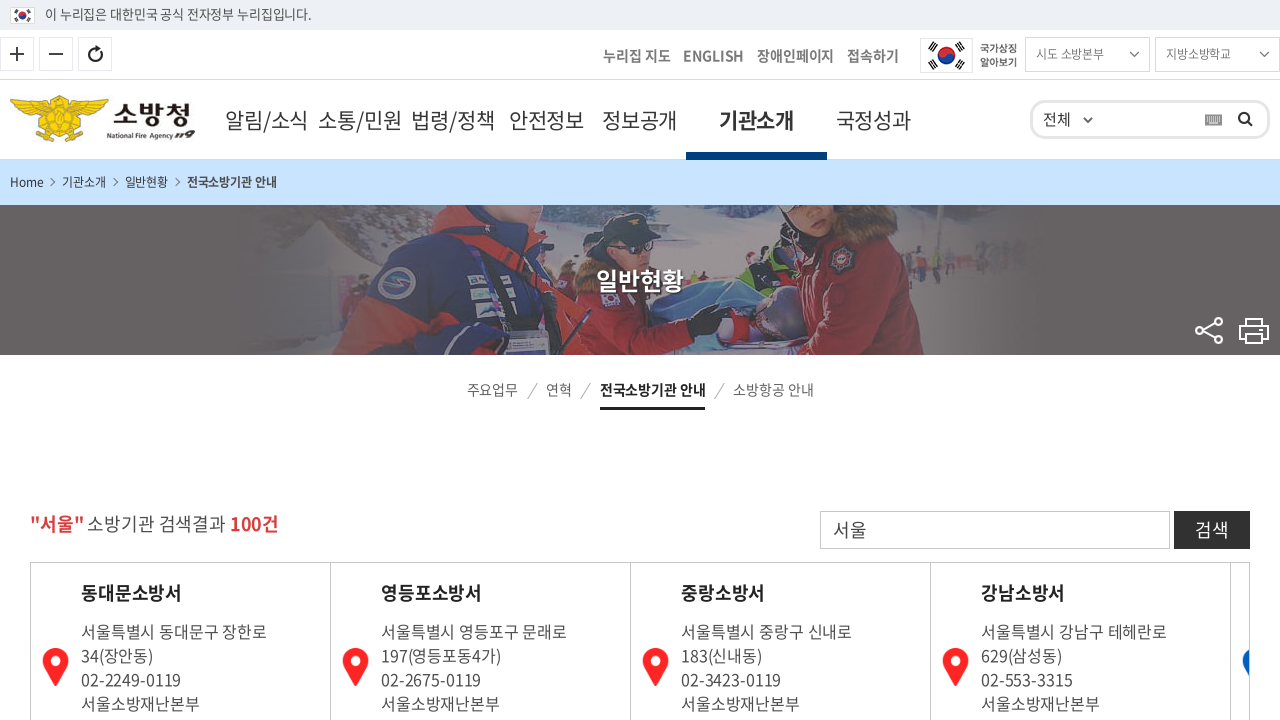